Tests browser multiple window/tab handling by clicking a button to open a new tab, switching to the new tab, closing it, and then switching back to the original tab.

Starting URL: https://demoqa.com/browser-windows

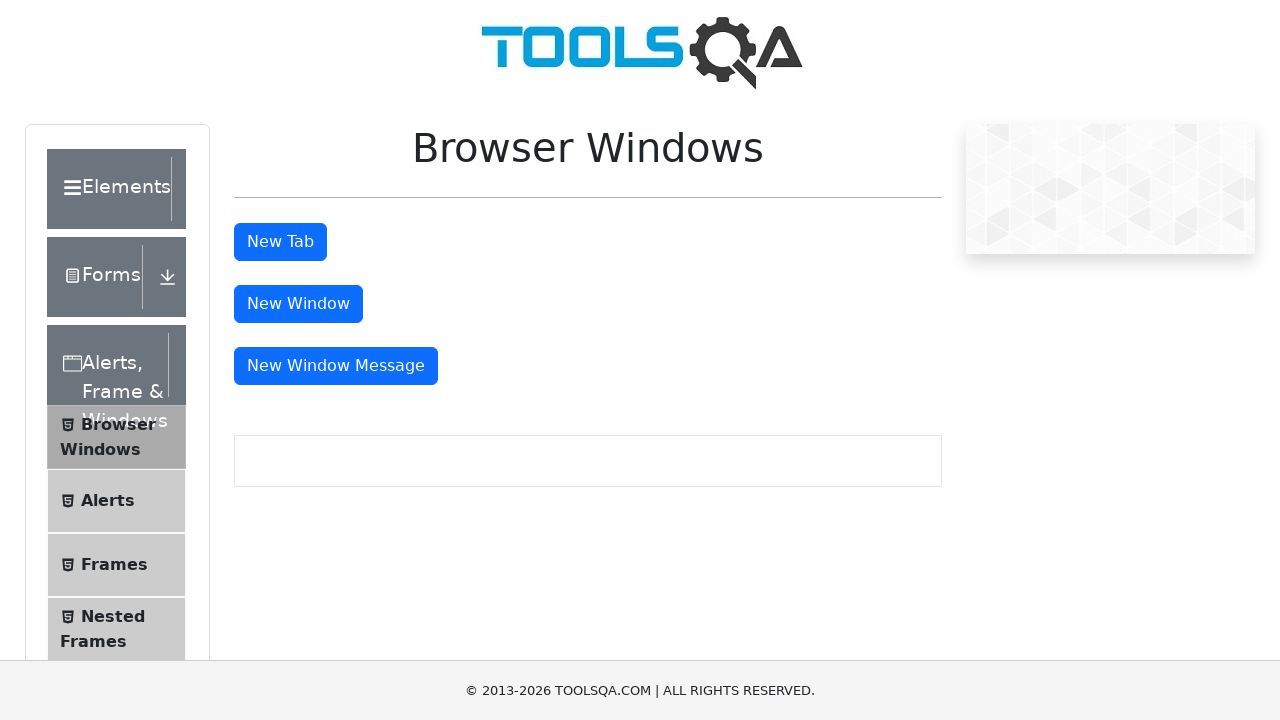

Highlighted the new tab button with yellow background and red border
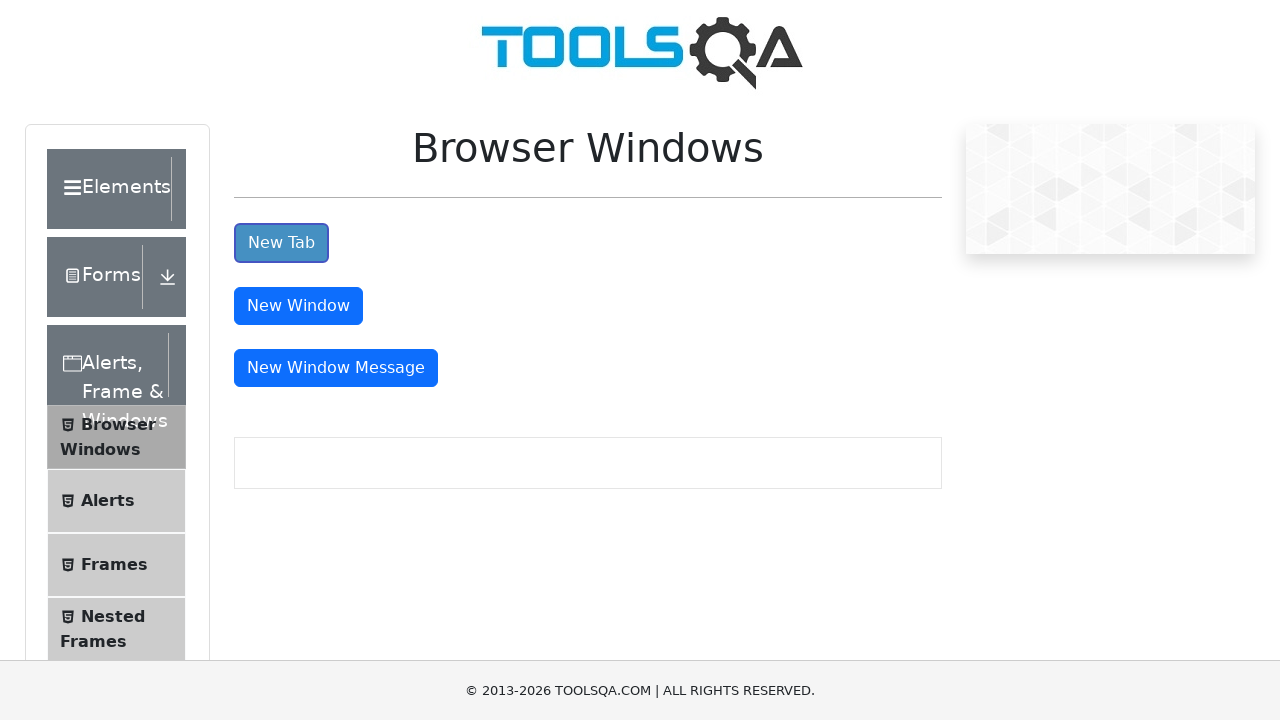

Clicked the new tab button and intercepted new page opening at (281, 243) on #tabButton
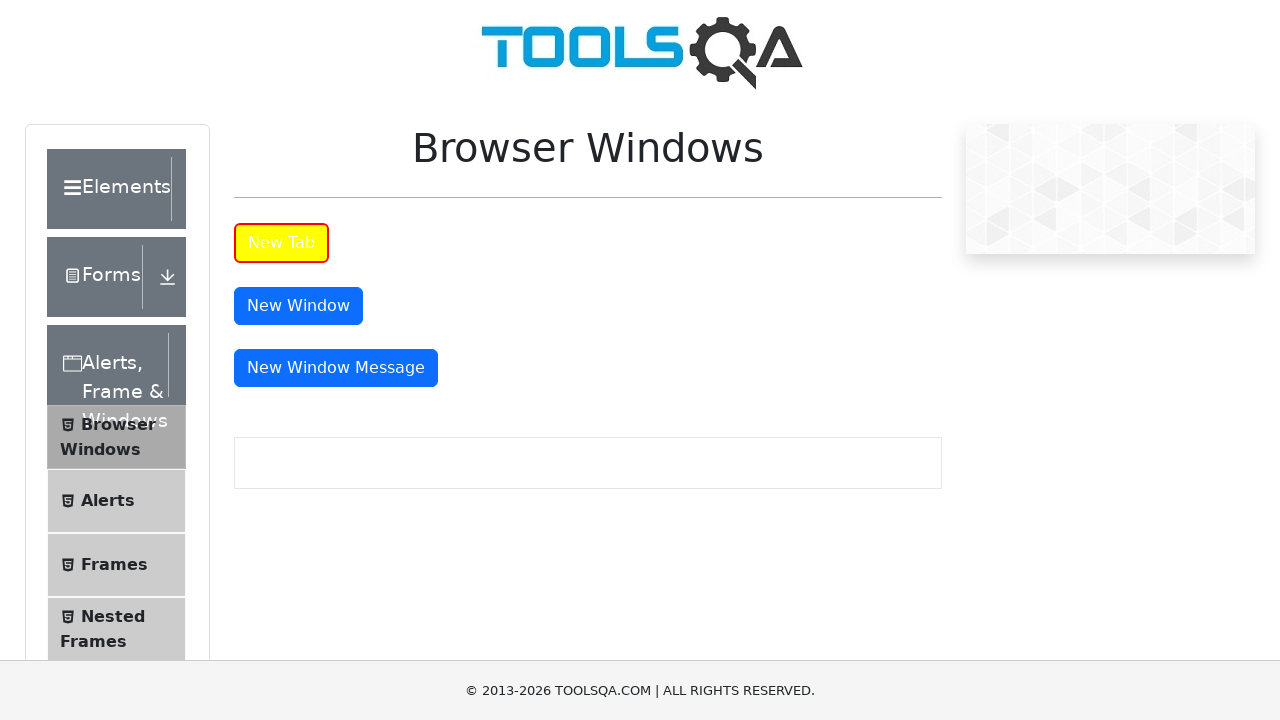

Retrieved the newly opened tab/page object
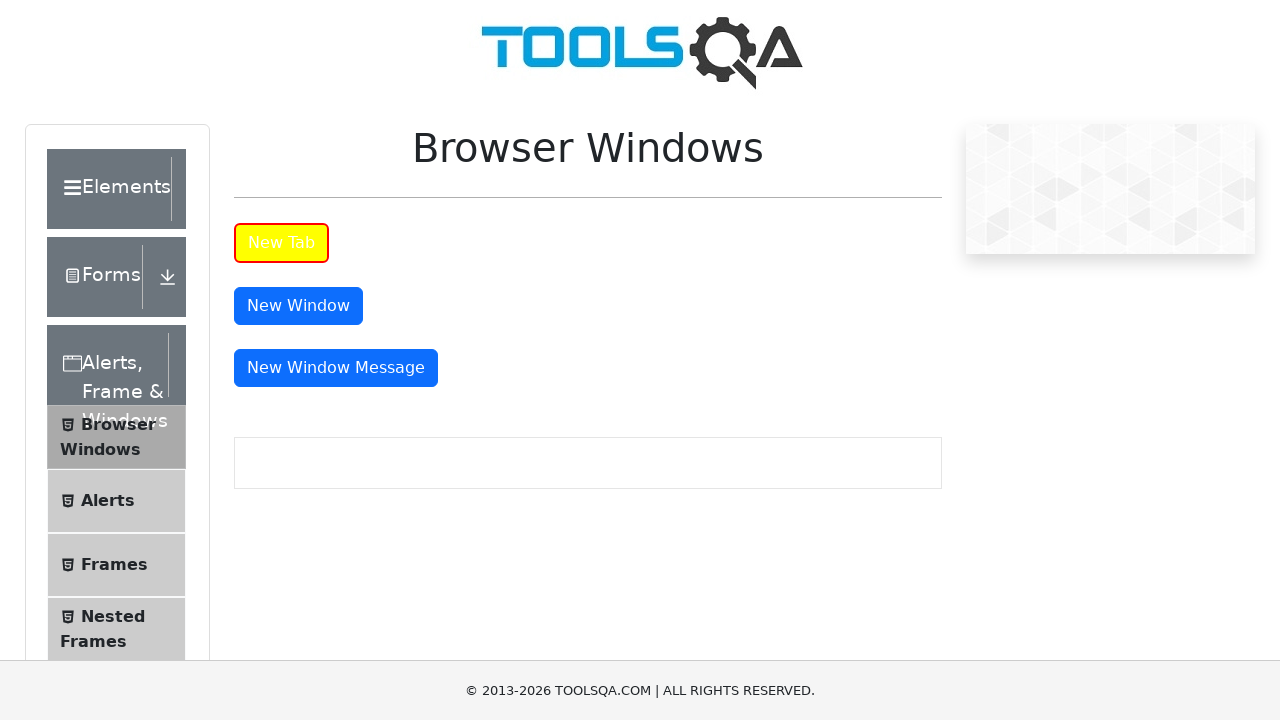

Waited for the new tab to fully load
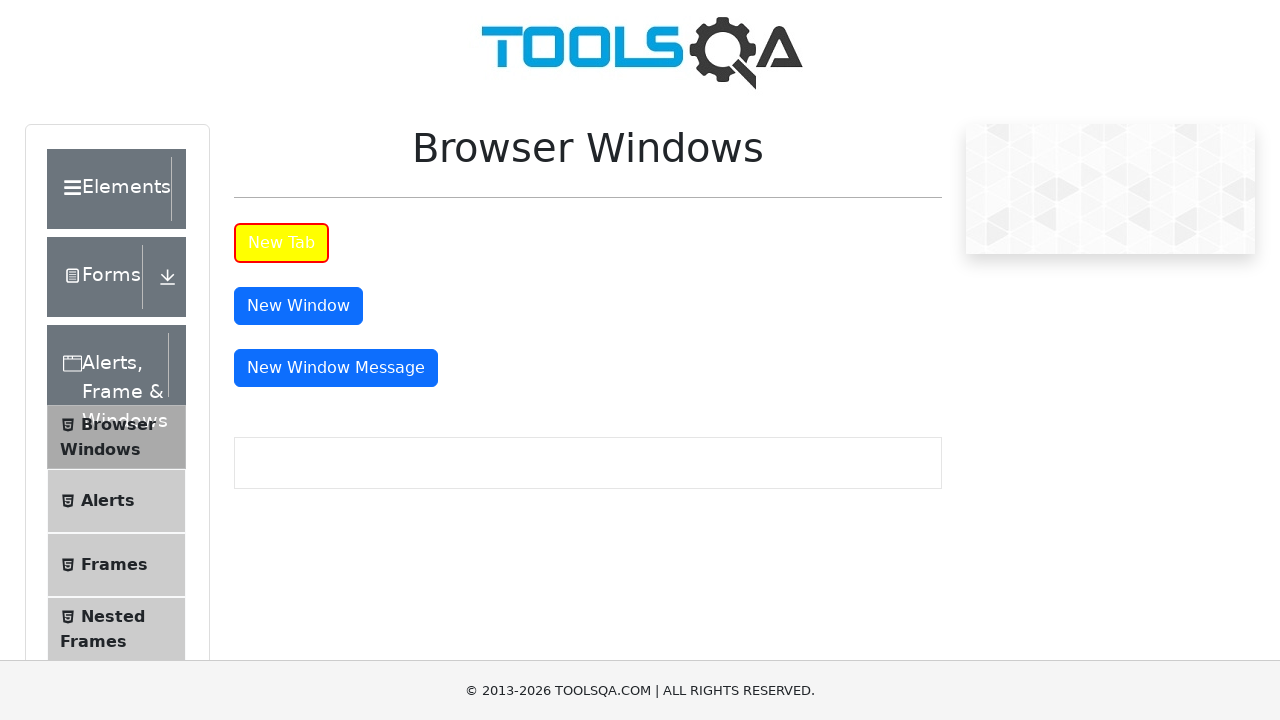

Closed the new tab
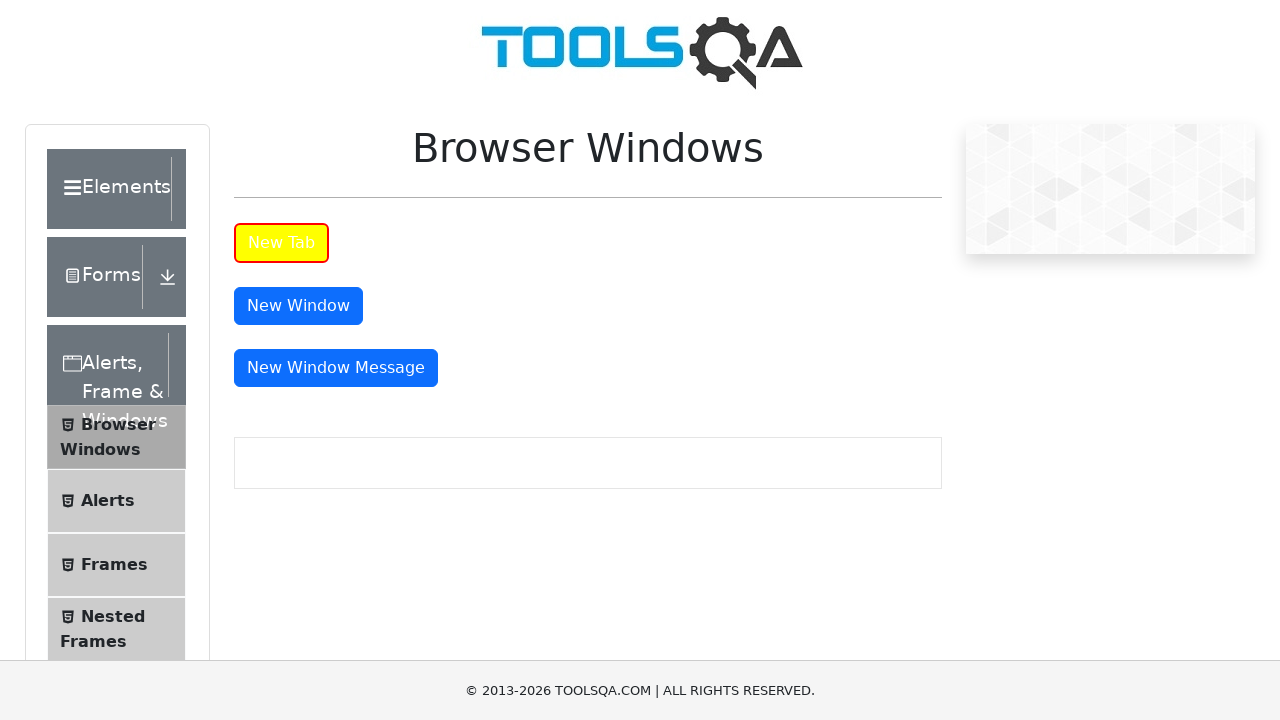

Verified return to original tab by confirming new tab button still exists
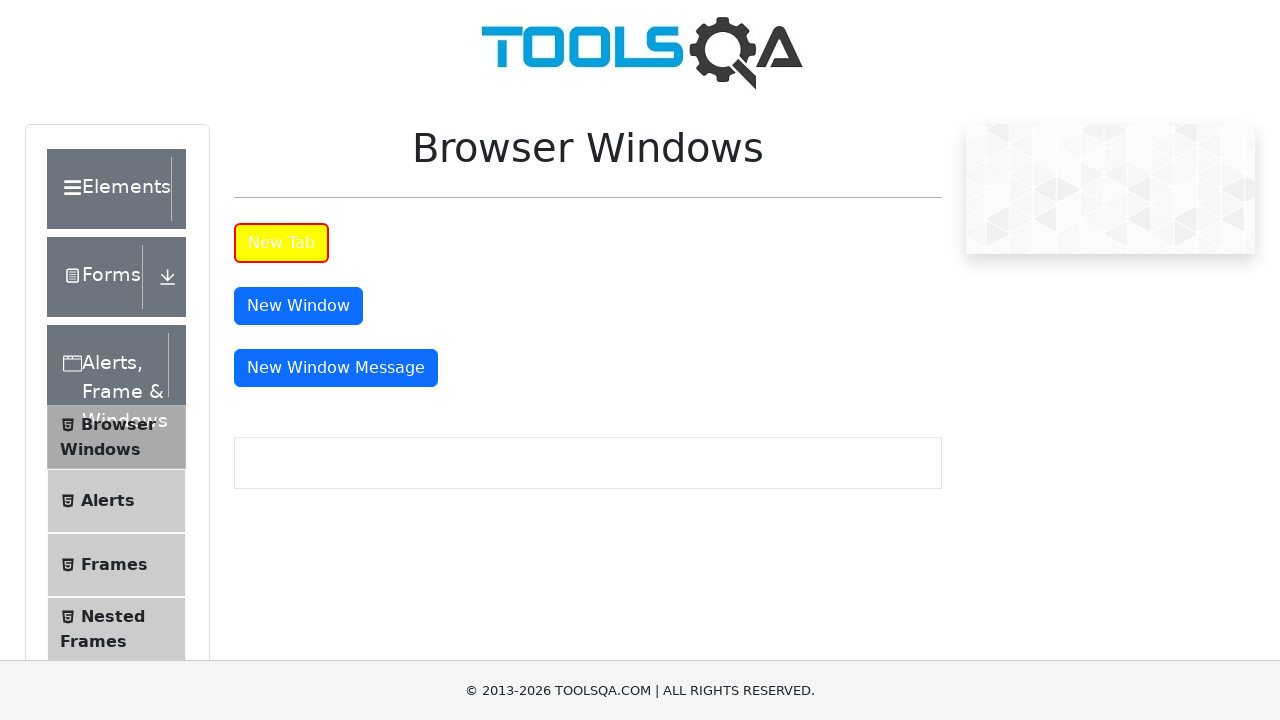

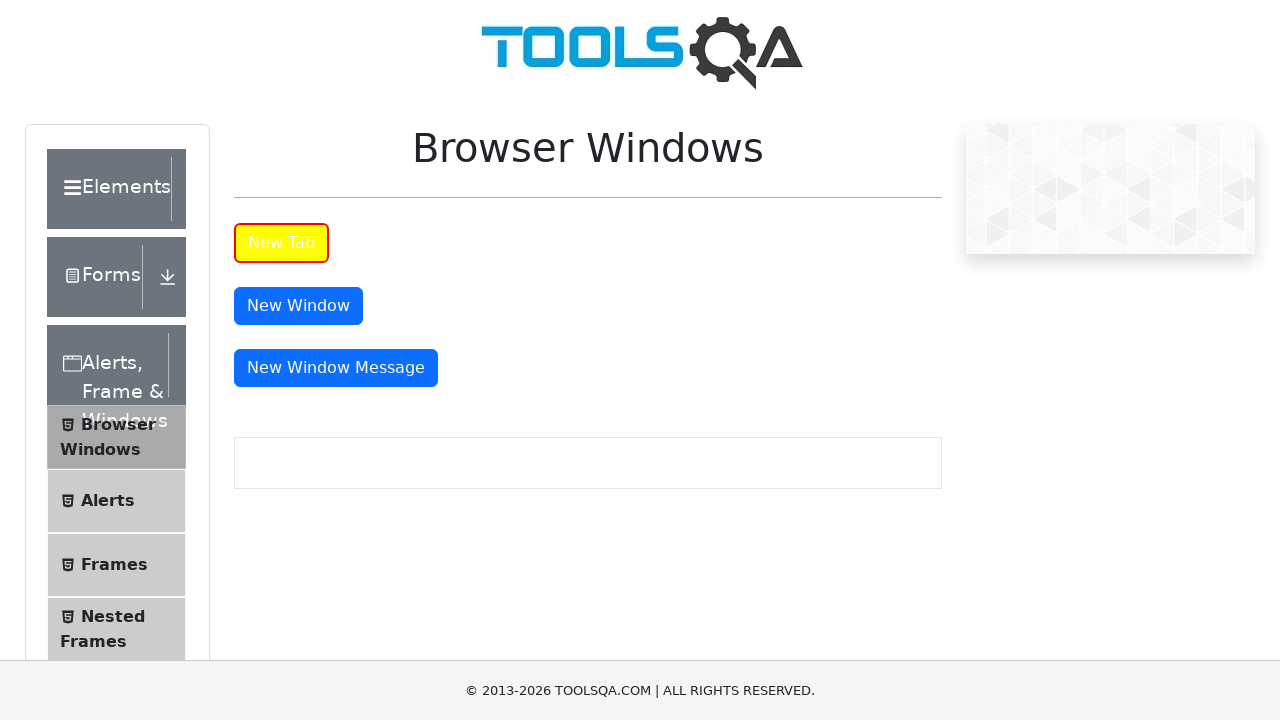